Tests todo list functionality by adding multiple todo items to the list through a loop

Starting URL: https://example.cypress.io/todo

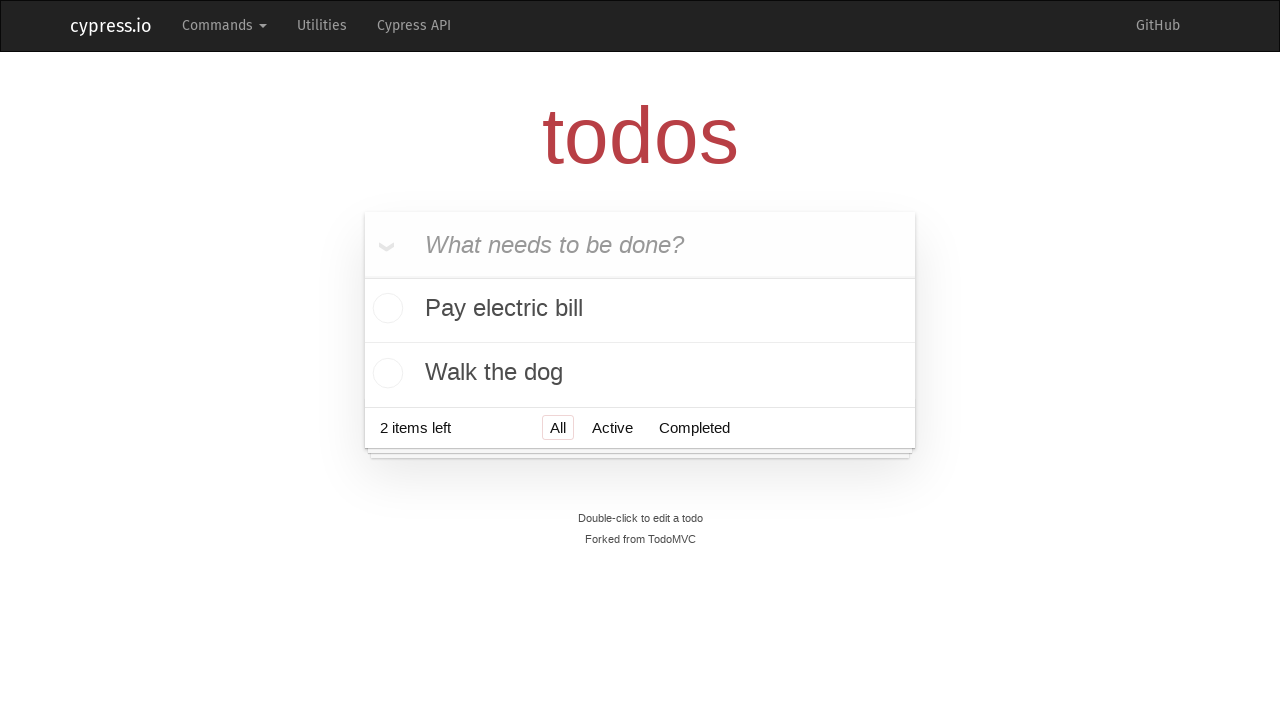

Navigated to todo list application at https://example.cypress.io/todo
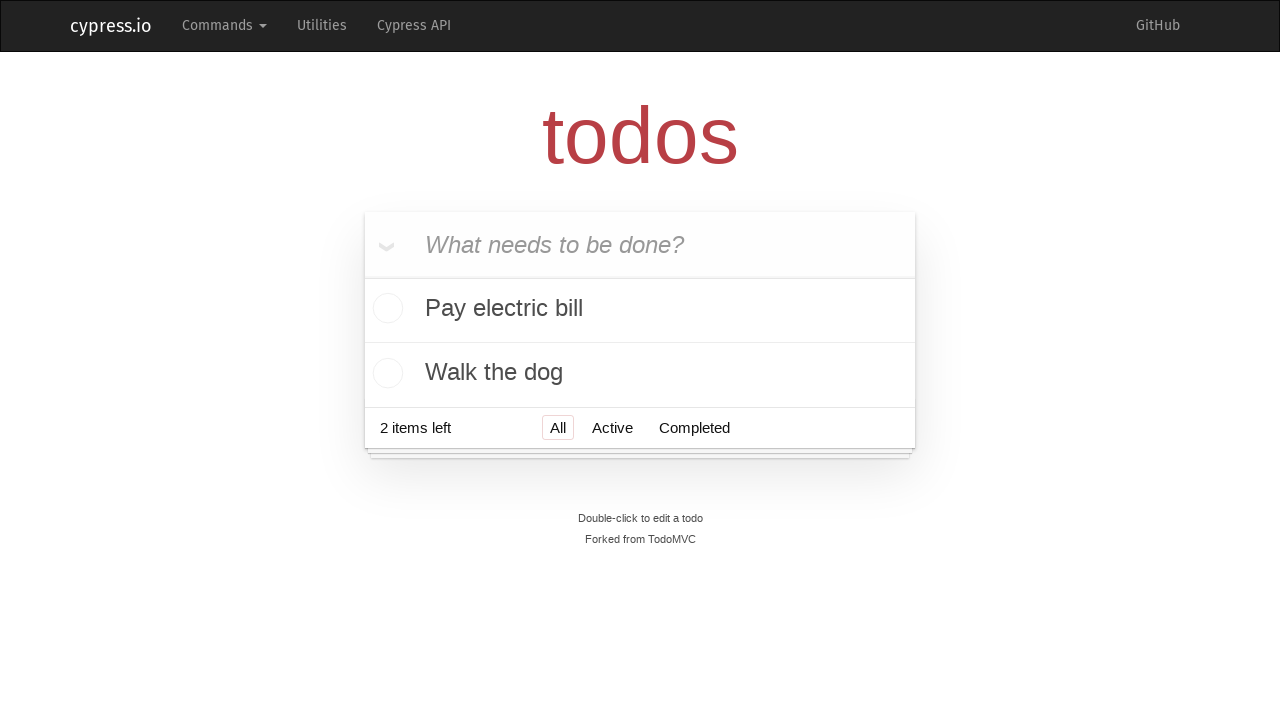

Filled todo input field with 'Visit Paris' on .new-todo
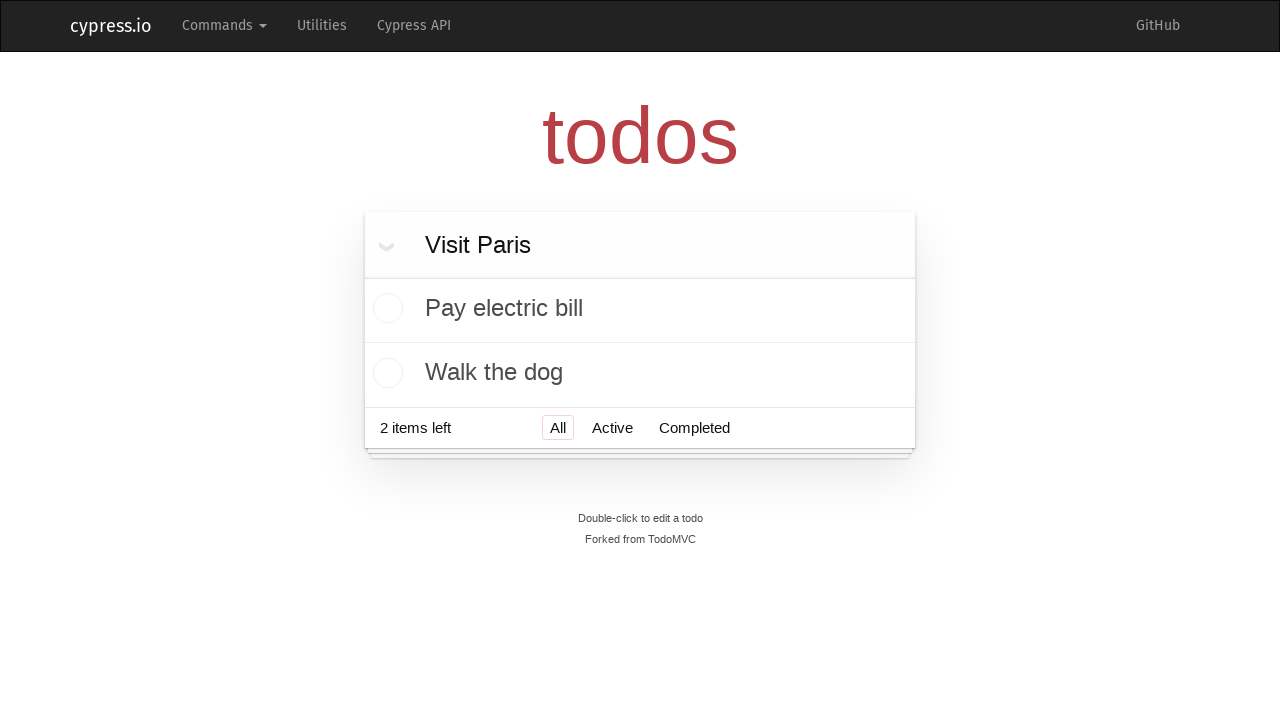

Pressed Enter to add todo 'Visit Paris' to the list on .new-todo
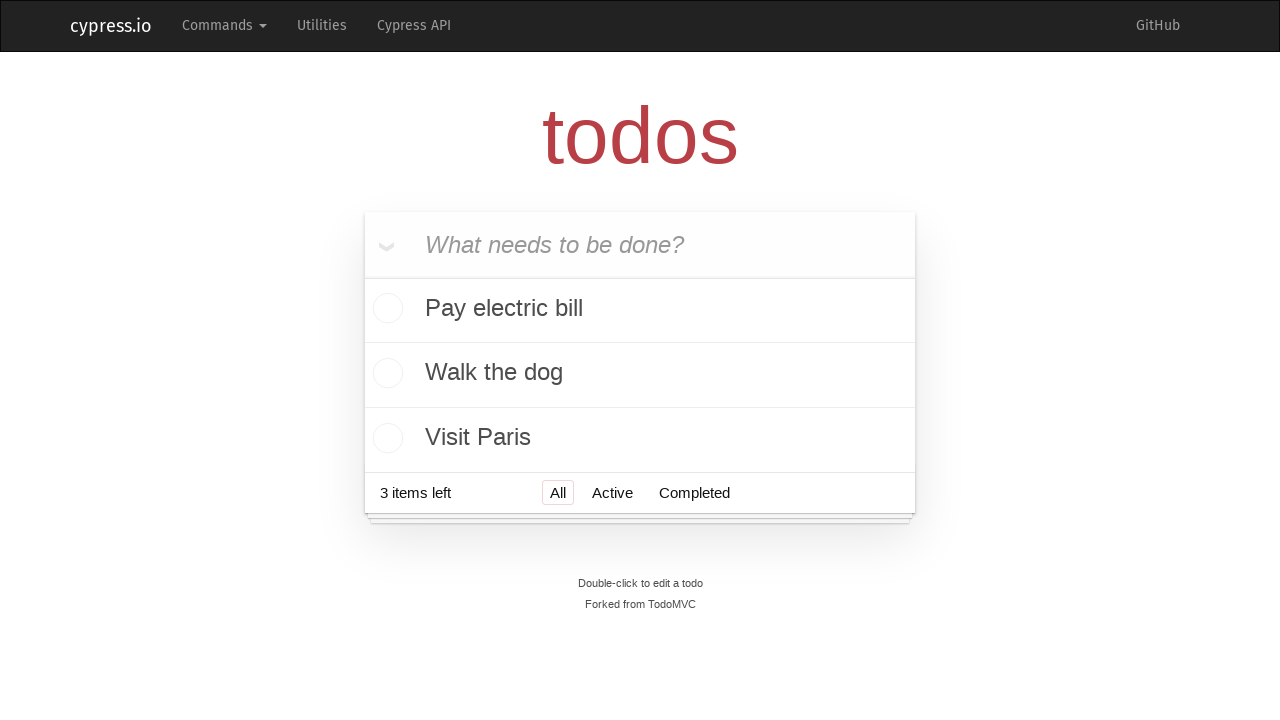

Waited for todo 'Visit Paris' to be added to the list
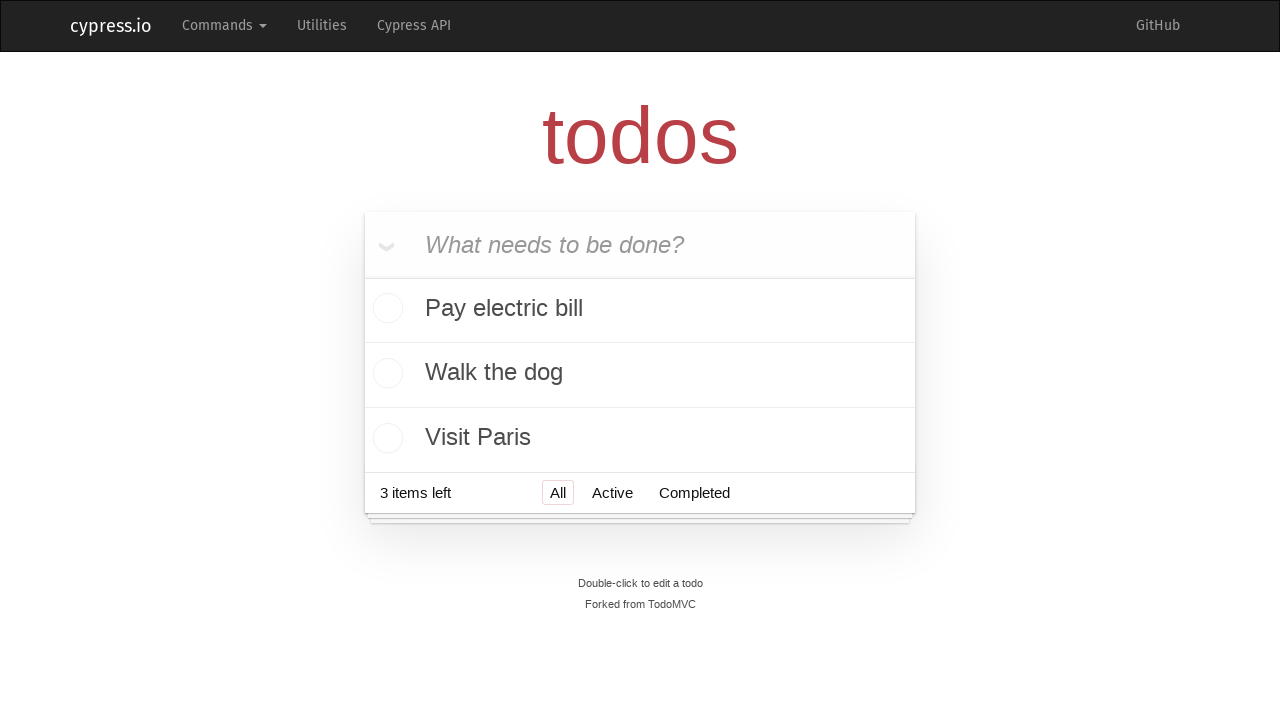

Filled todo input field with 'Visit Prague' on .new-todo
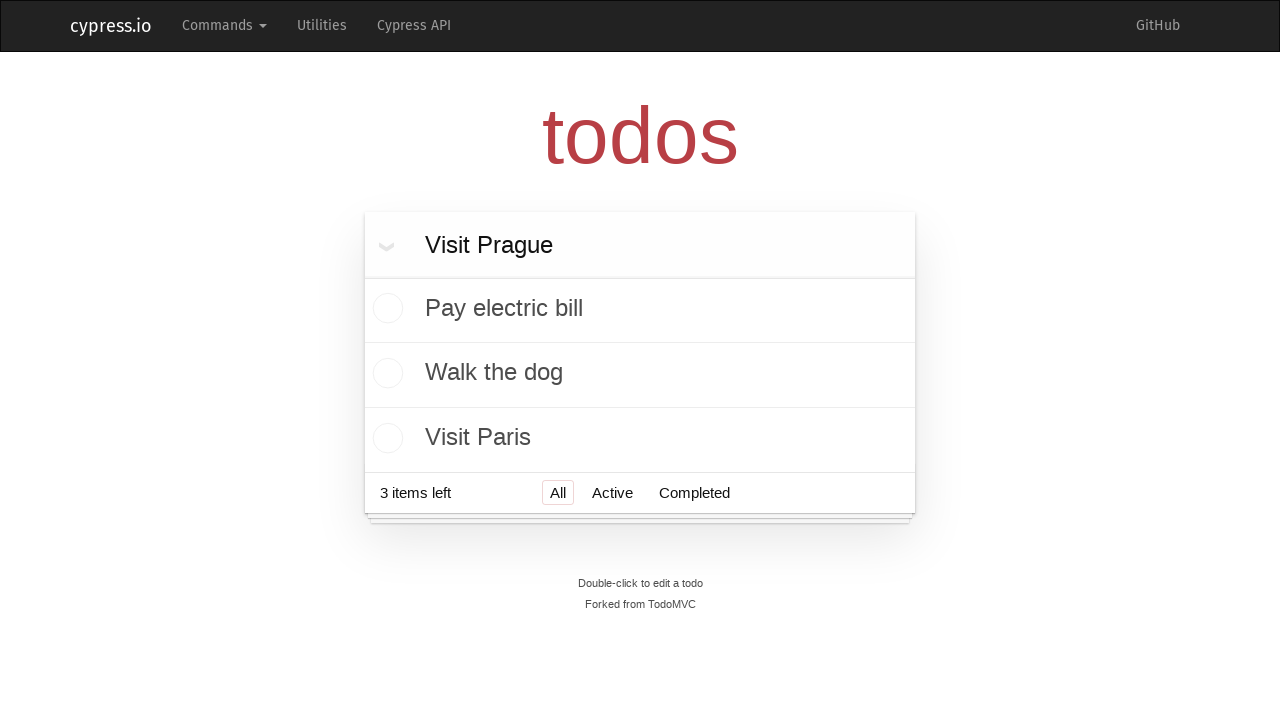

Pressed Enter to add todo 'Visit Prague' to the list on .new-todo
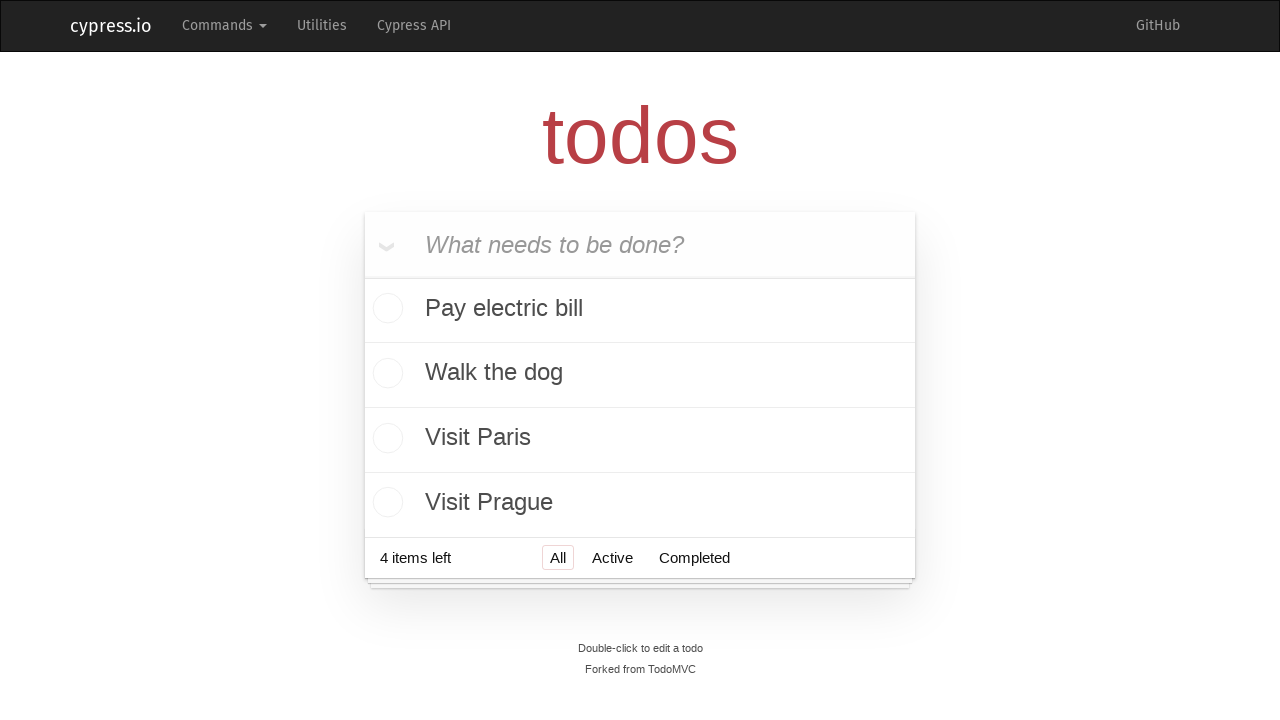

Waited for todo 'Visit Prague' to be added to the list
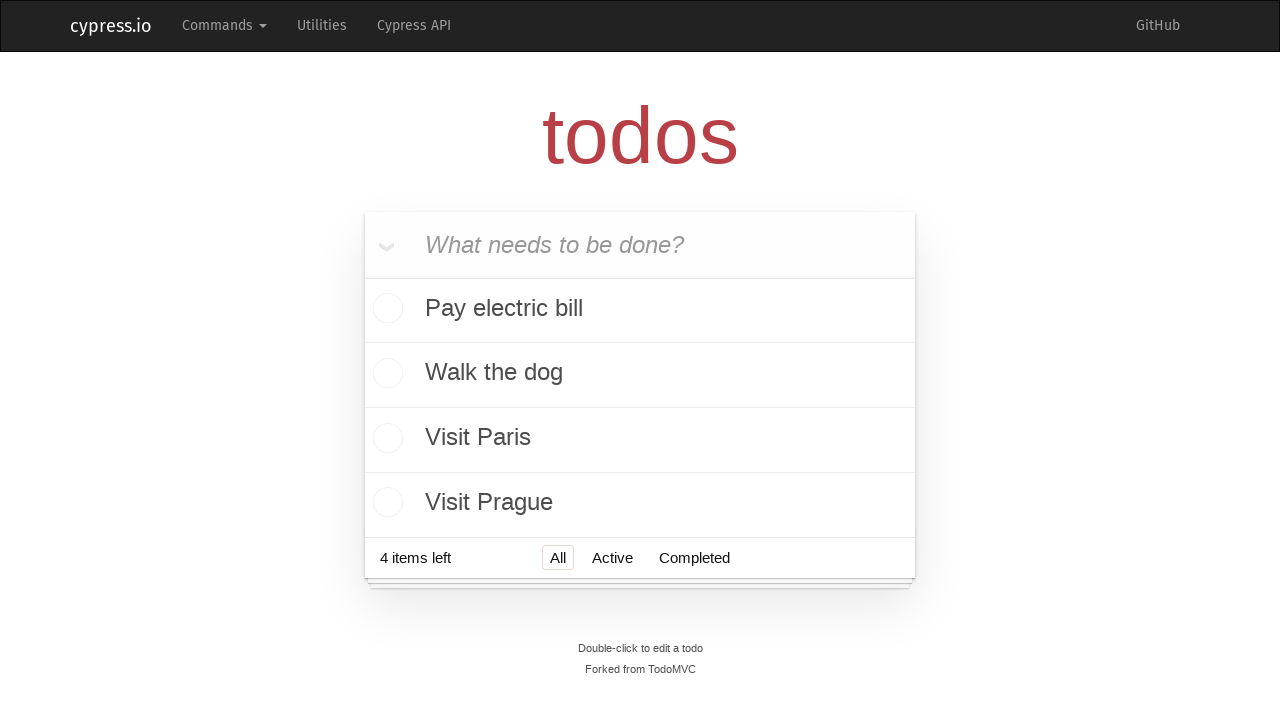

Filled todo input field with 'Visit London' on .new-todo
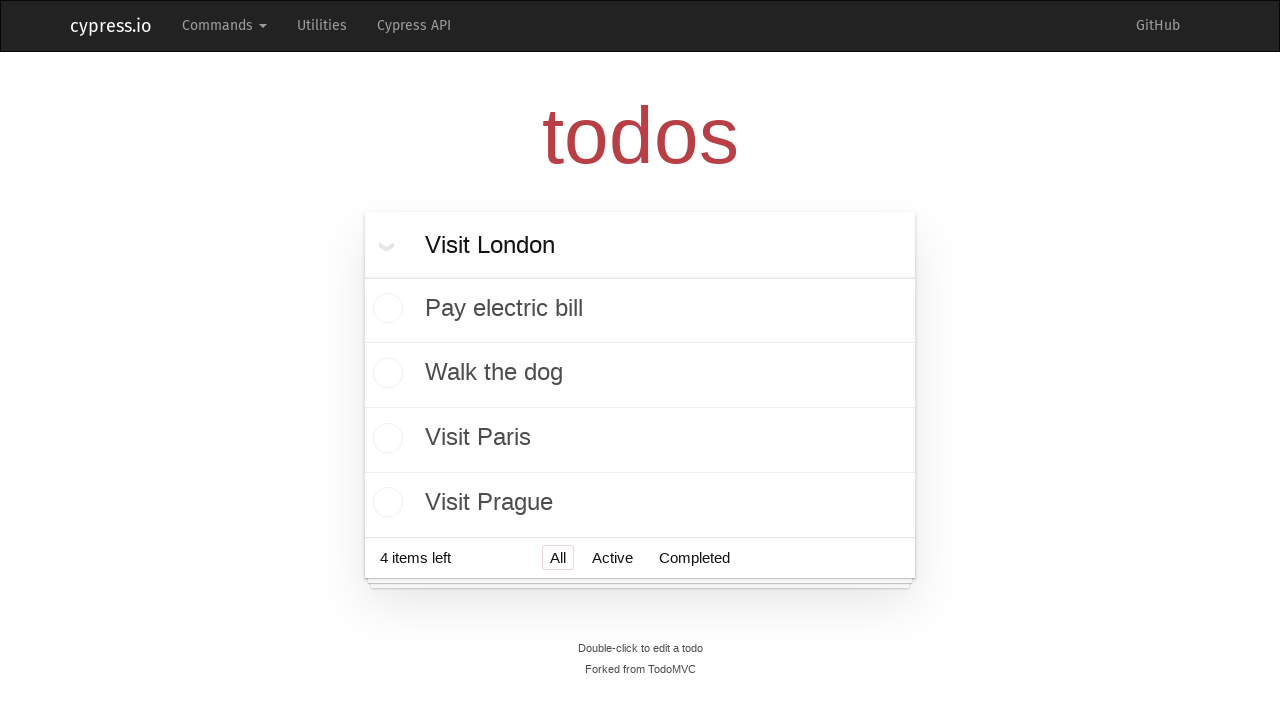

Pressed Enter to add todo 'Visit London' to the list on .new-todo
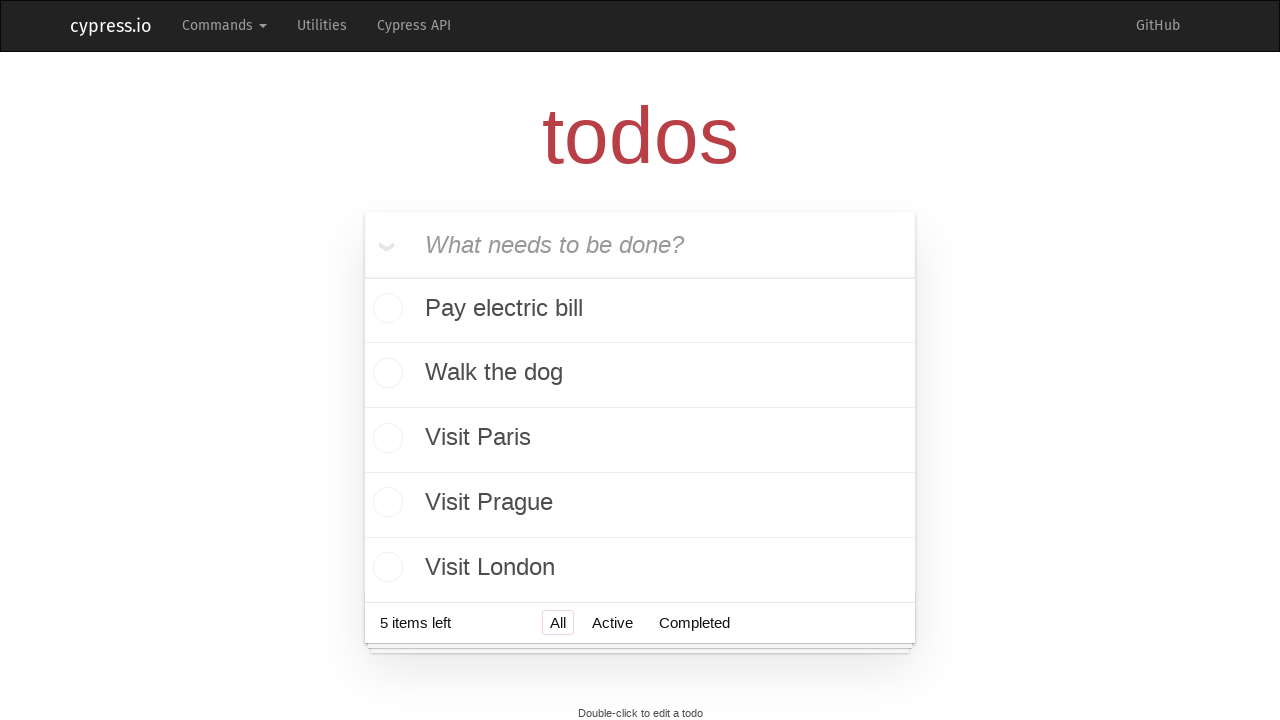

Waited for todo 'Visit London' to be added to the list
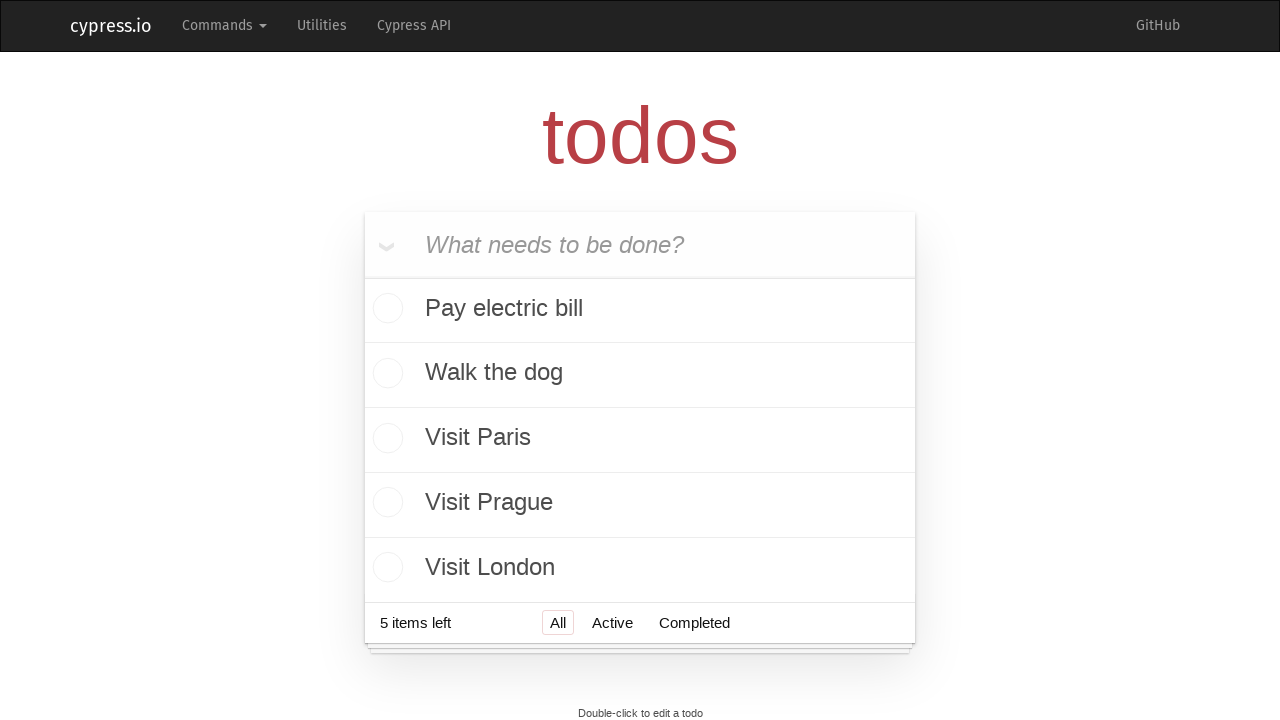

Filled todo input field with 'Visit New York' on .new-todo
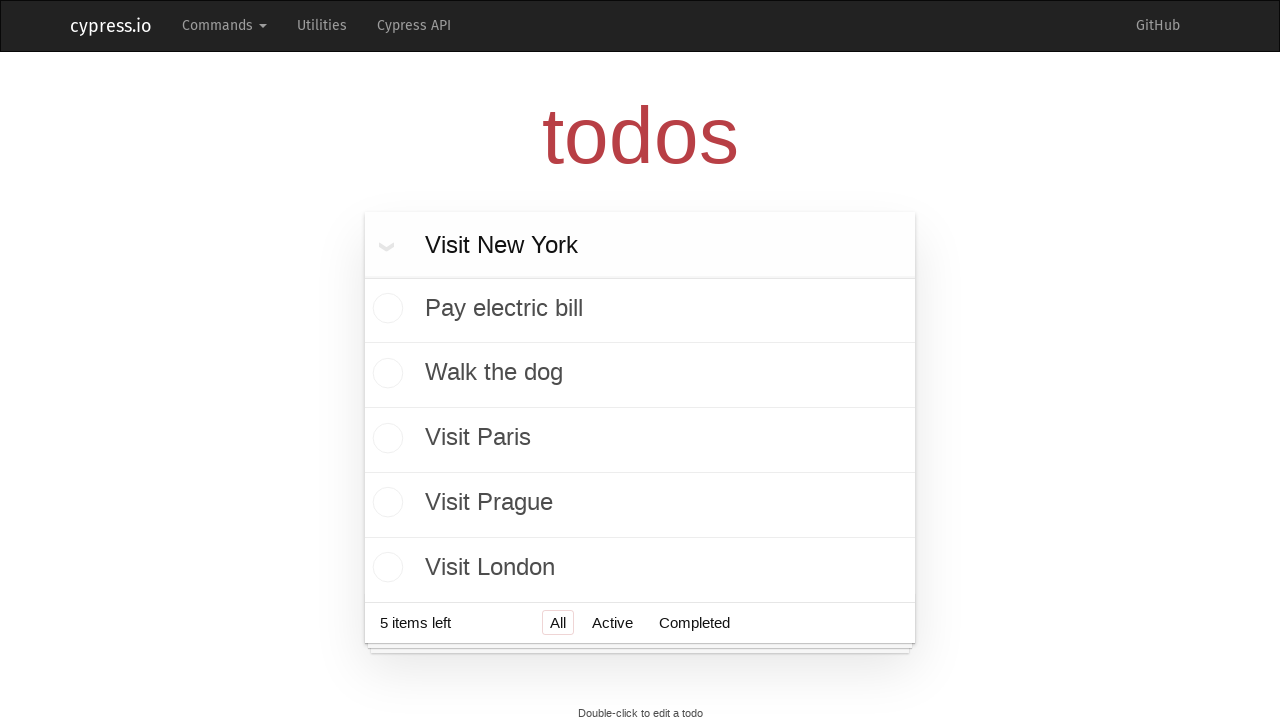

Pressed Enter to add todo 'Visit New York' to the list on .new-todo
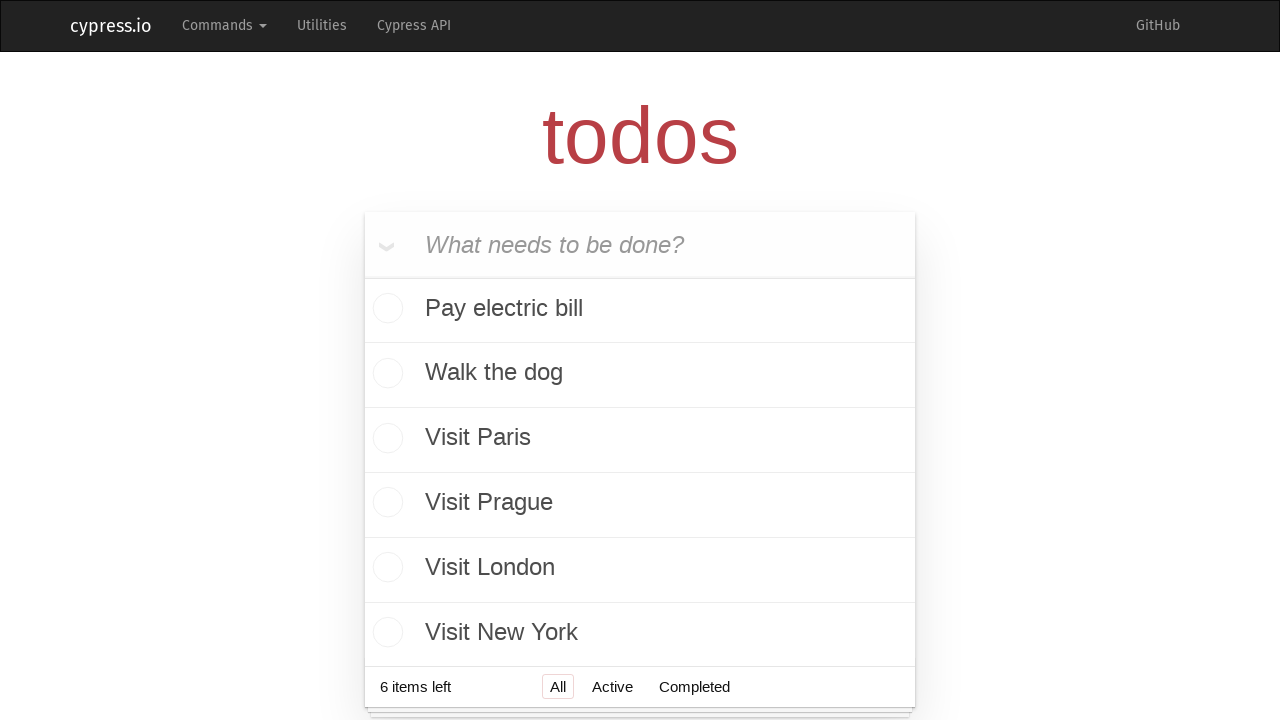

Waited for todo 'Visit New York' to be added to the list
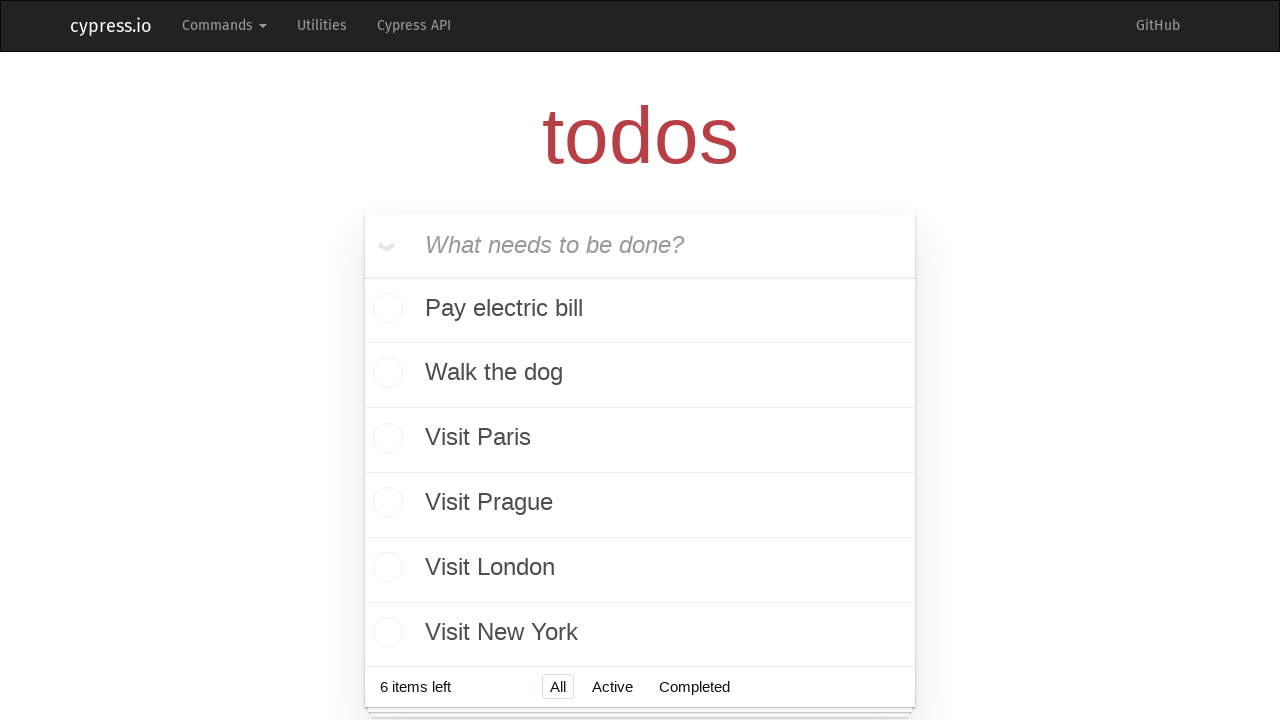

Filled todo input field with 'Visit Belgrade' on .new-todo
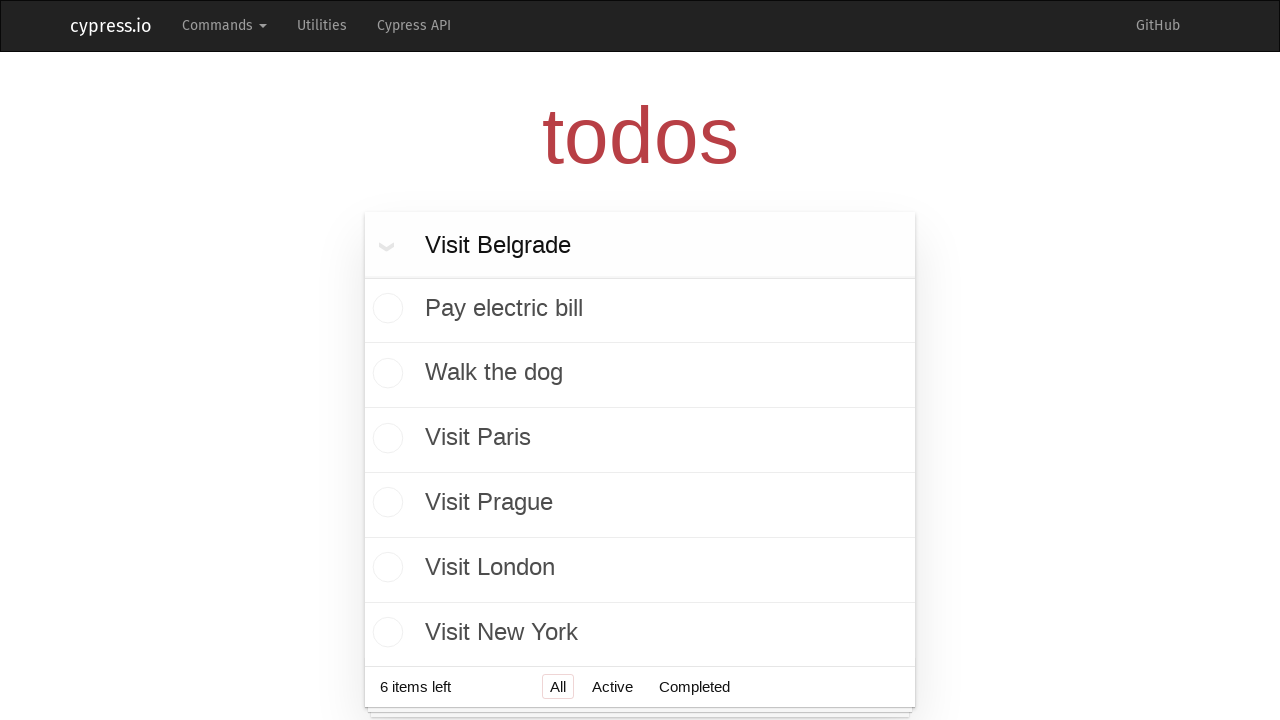

Pressed Enter to add todo 'Visit Belgrade' to the list on .new-todo
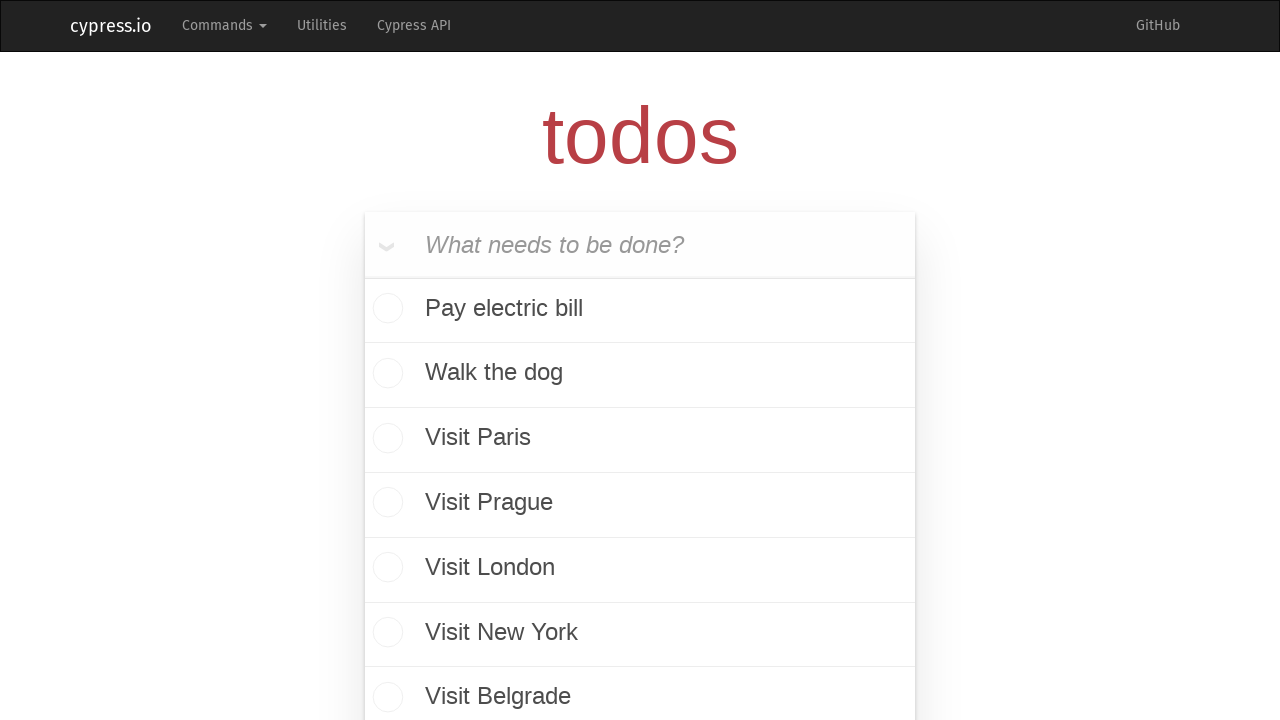

Waited for todo 'Visit Belgrade' to be added to the list
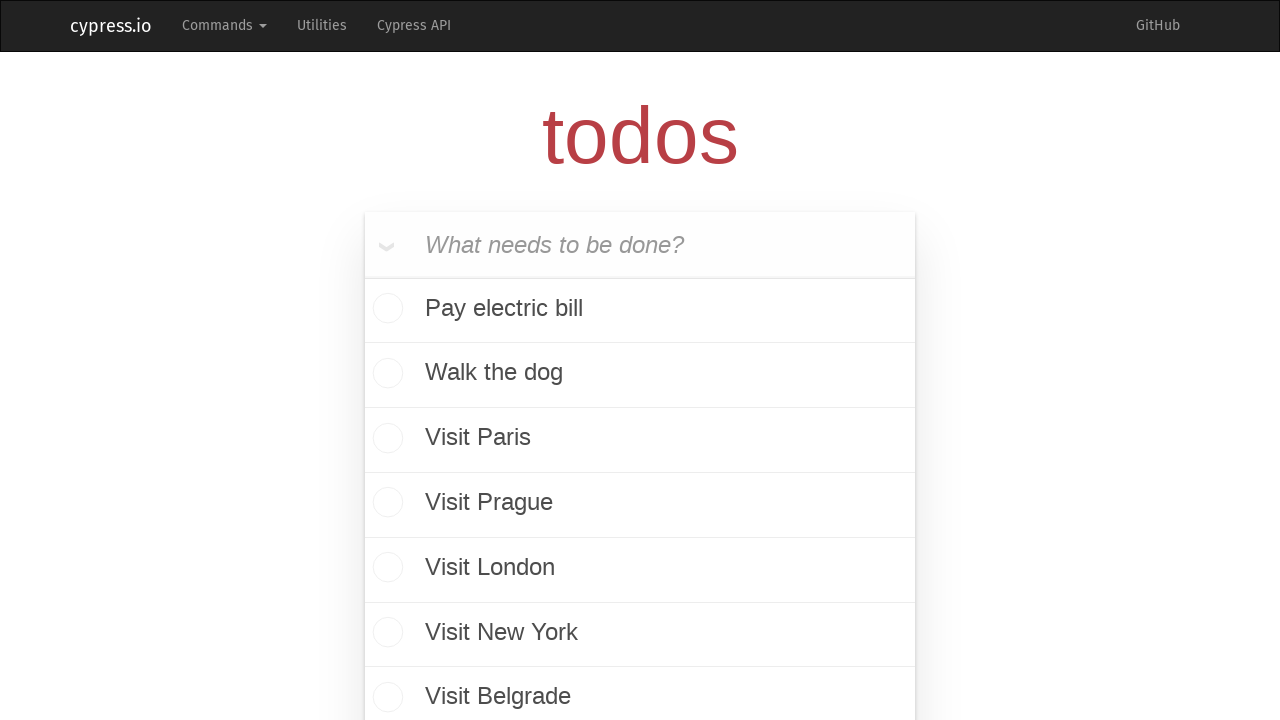

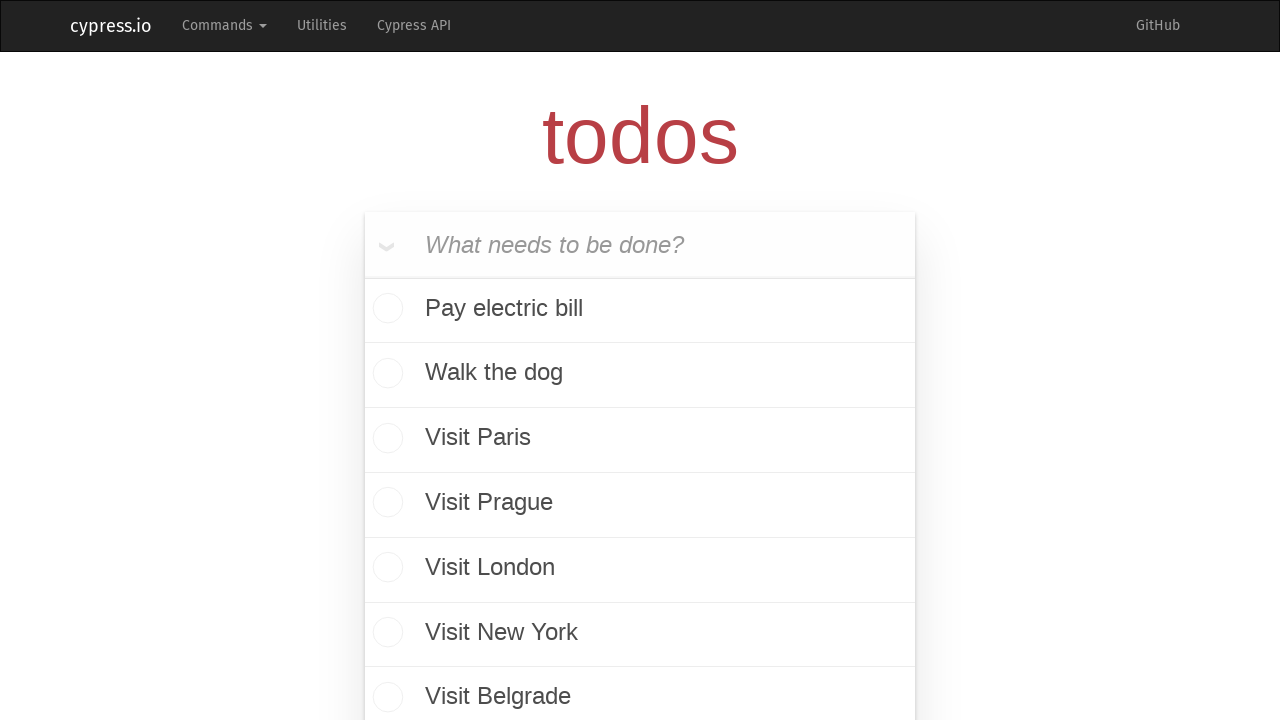